Tests dynamic control elements by enabling/disabling input fields and adding/removing checkboxes on a page with dynamically changing elements

Starting URL: https://the-internet.herokuapp.com/dynamic_controls

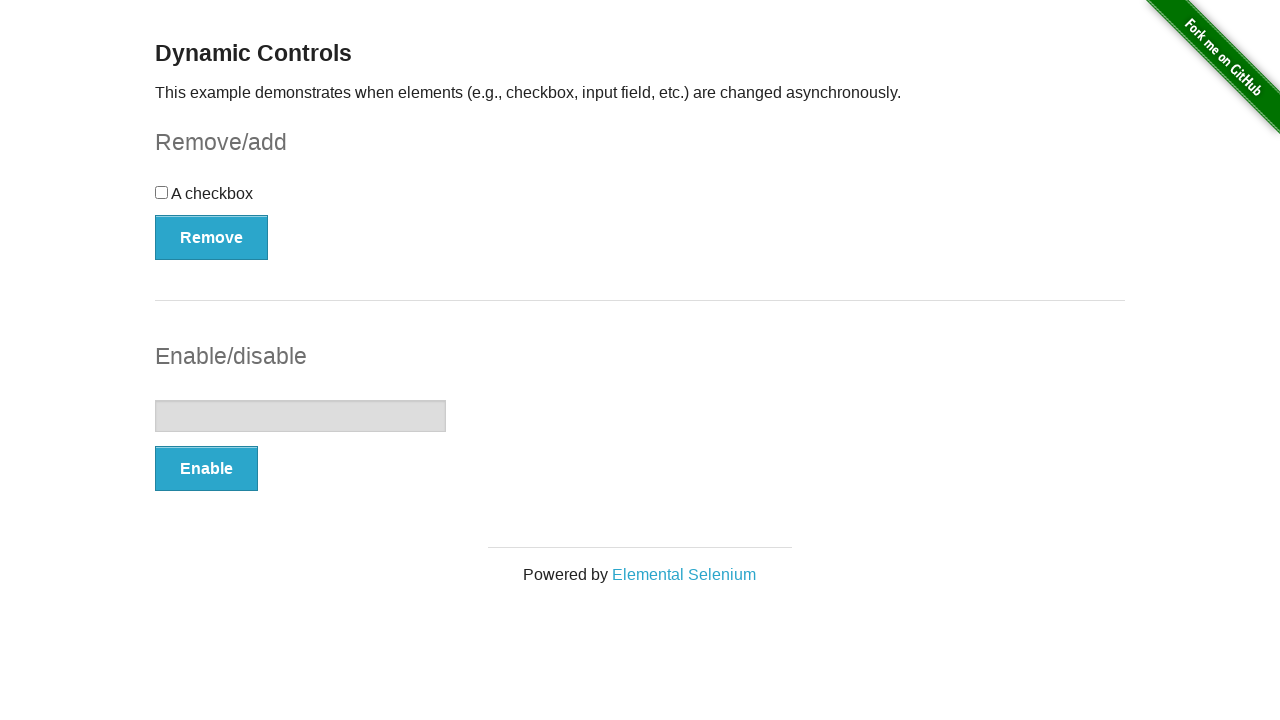

Clicked Enable button to enable text input field at (206, 469) on button:has-text('Enable')
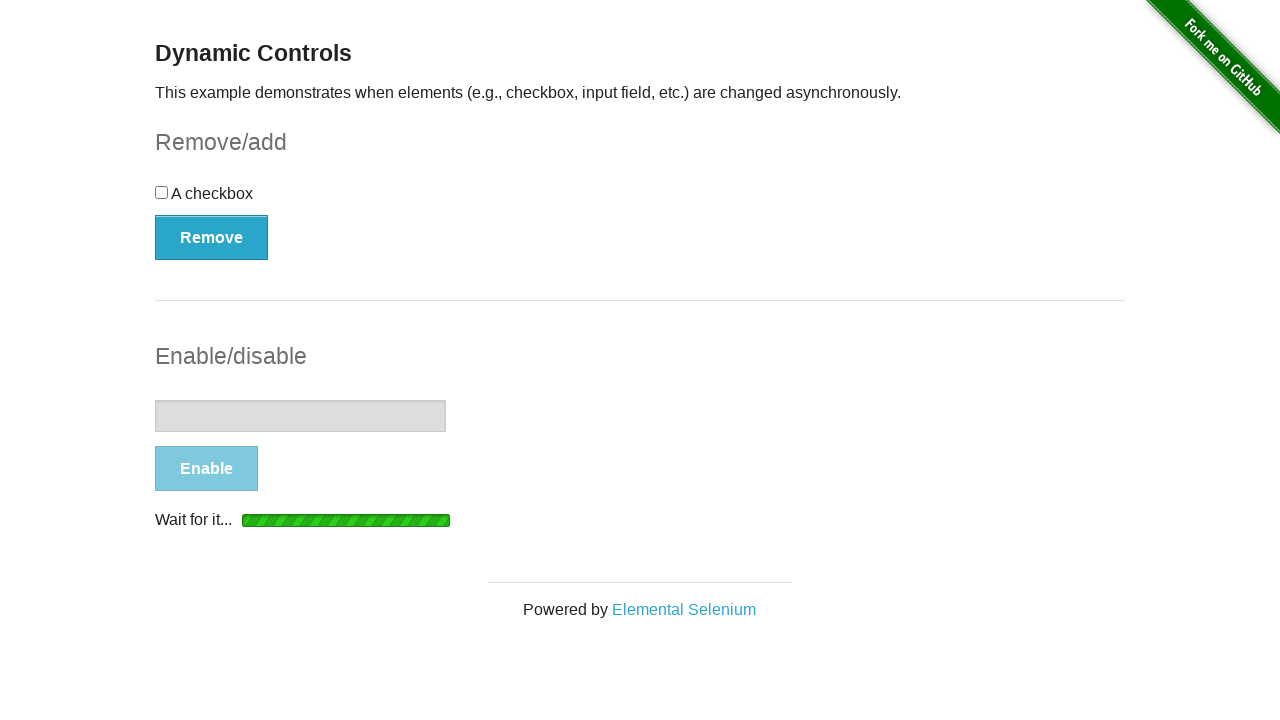

Text input field is now enabled
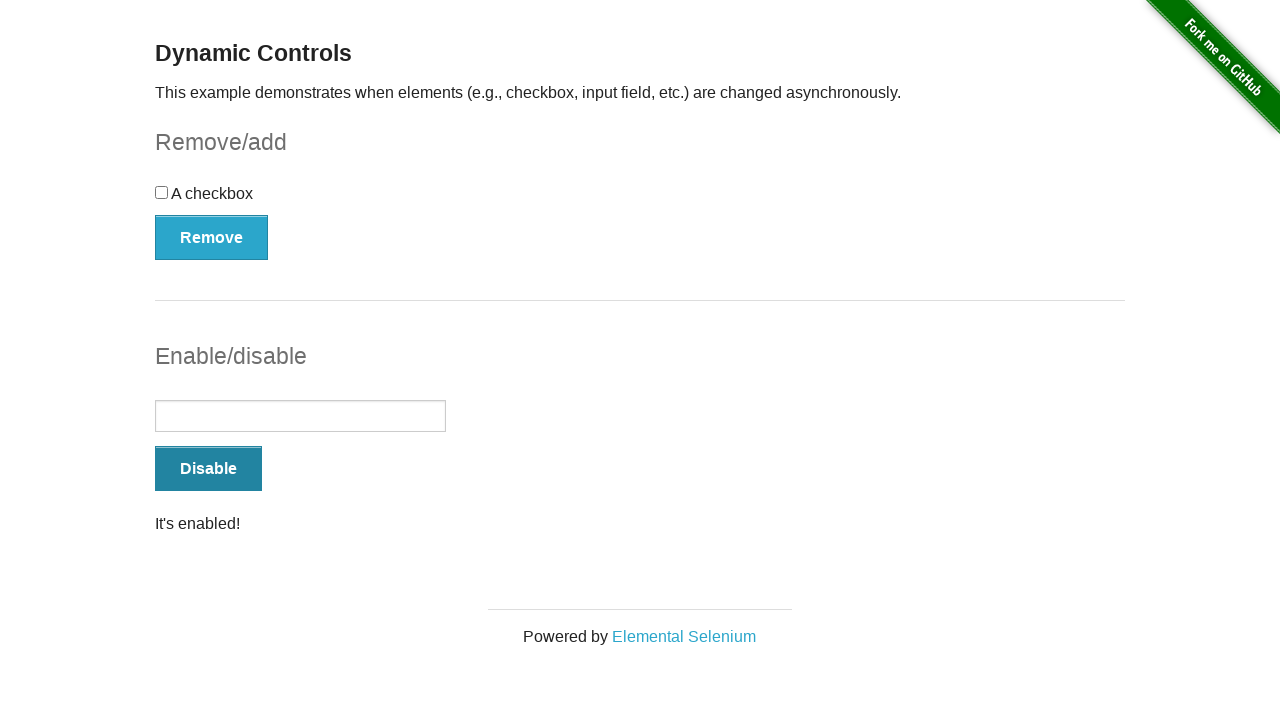

Filled text input field with 'Testing' on input[type='text']
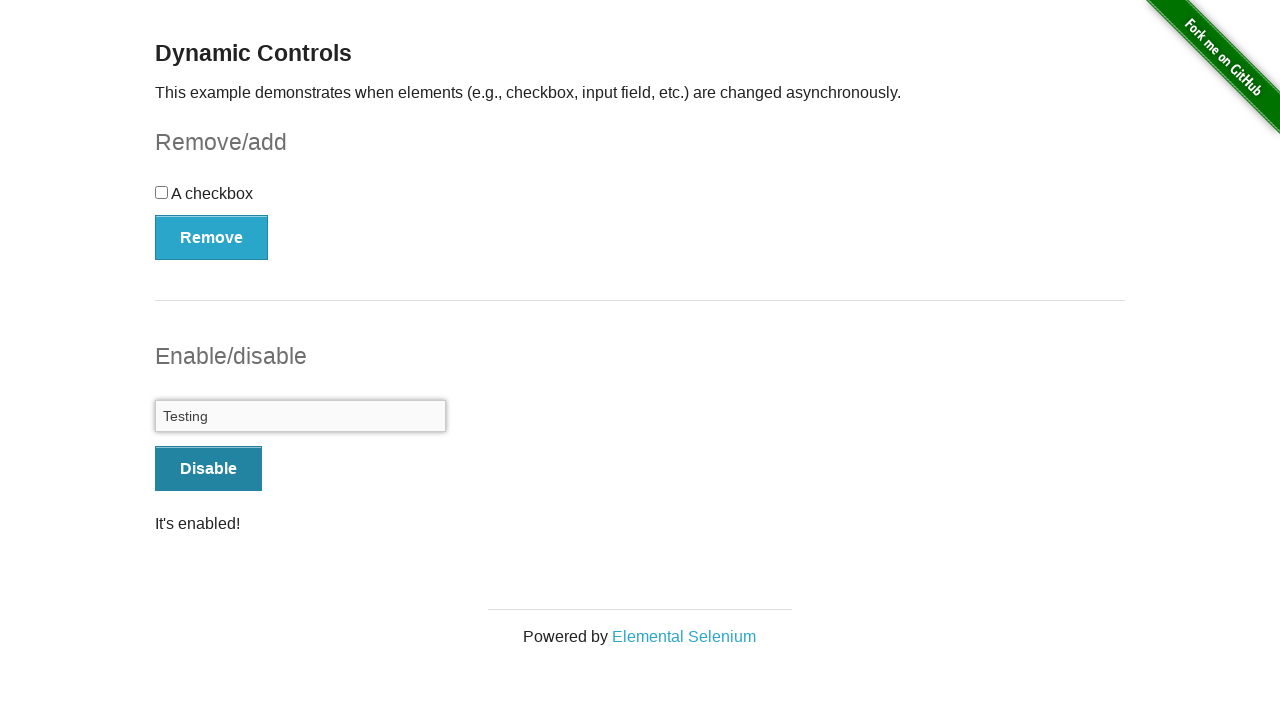

Clicked Remove button to remove checkbox at (212, 237) on button:has-text('Remove')
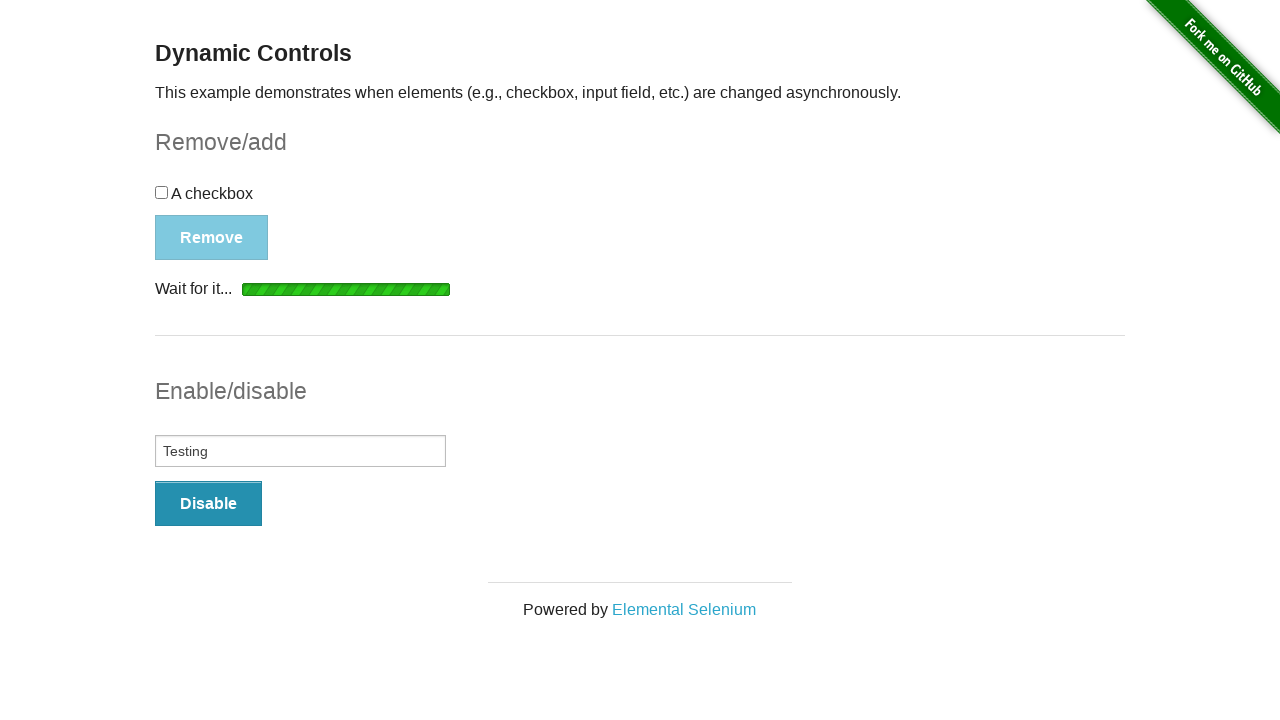

Checkbox has been removed from the page
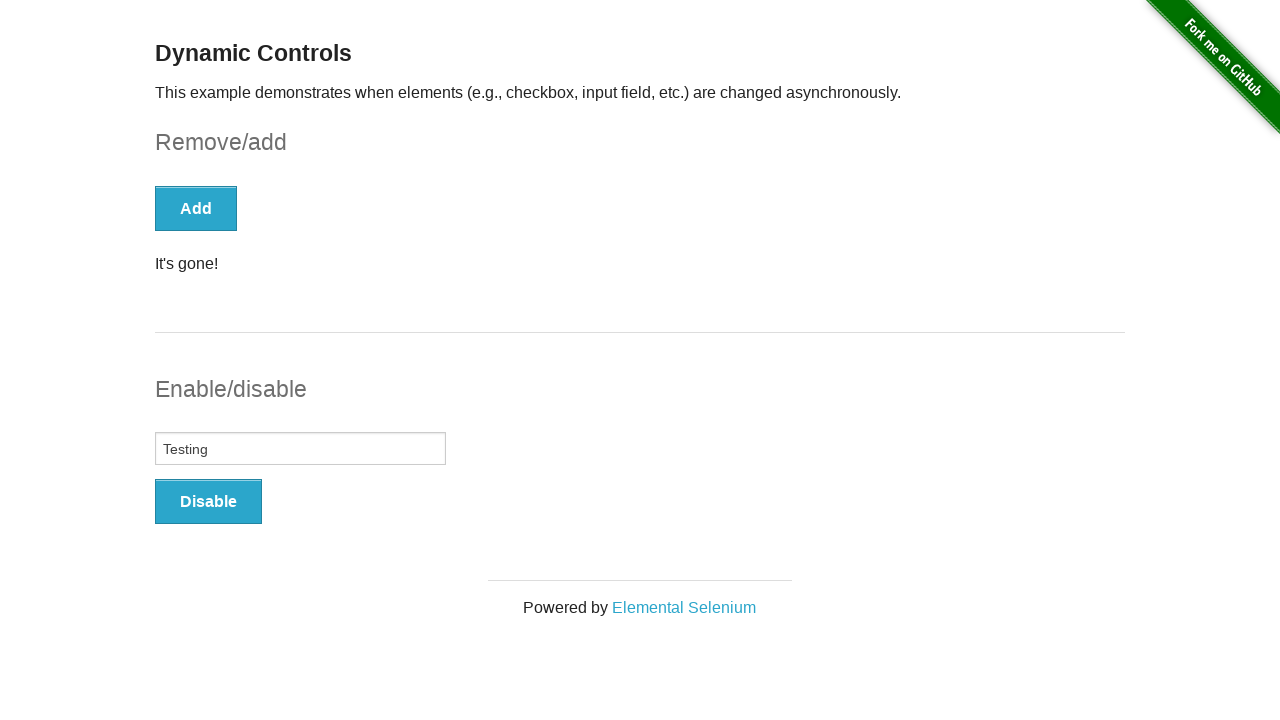

Clicked Add button to restore checkbox at (196, 208) on button:has-text('Add')
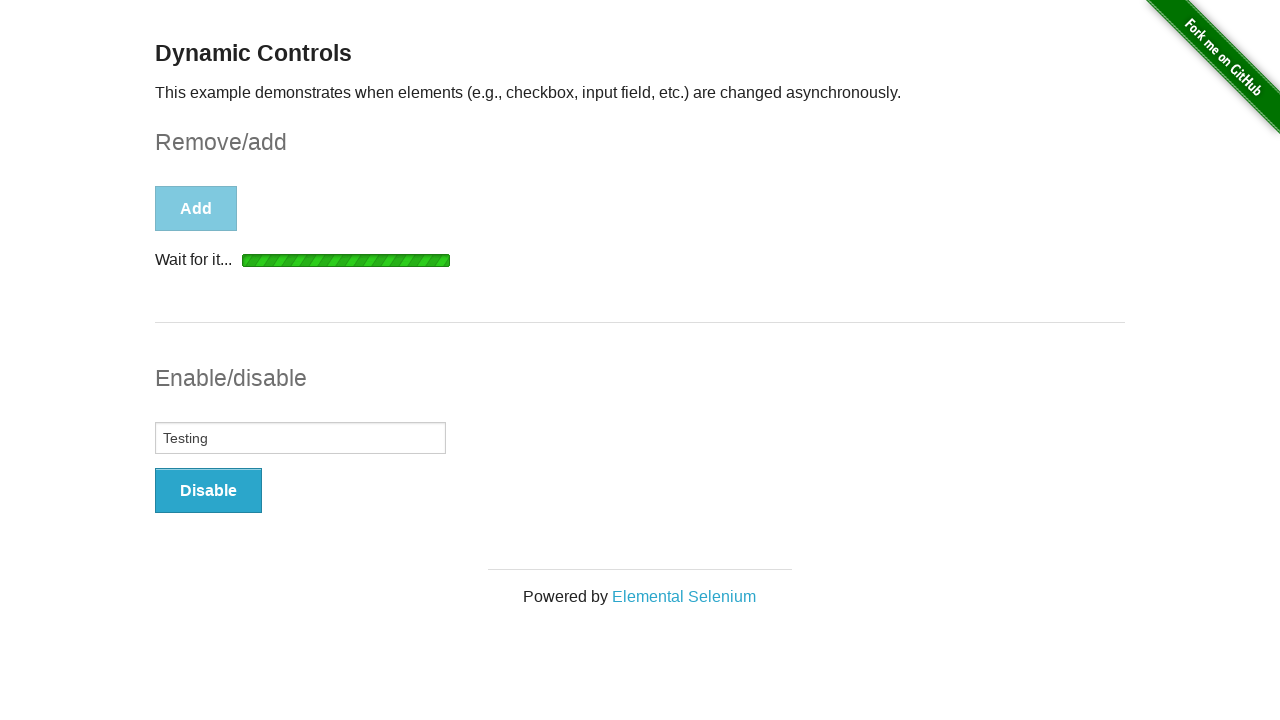

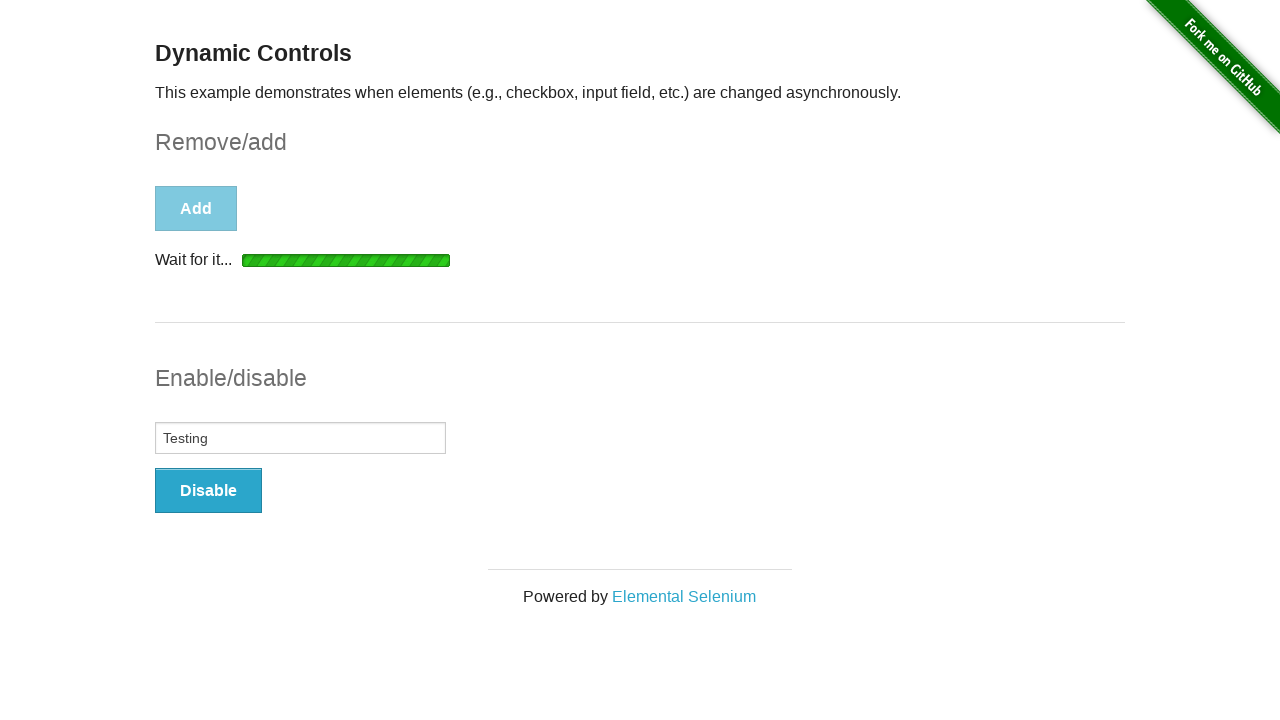